Tests wait functionality by clicking buttons that trigger delayed text appearances and verifying the text appears correctly

Starting URL: https://qavbox.github.io/demo/delay/

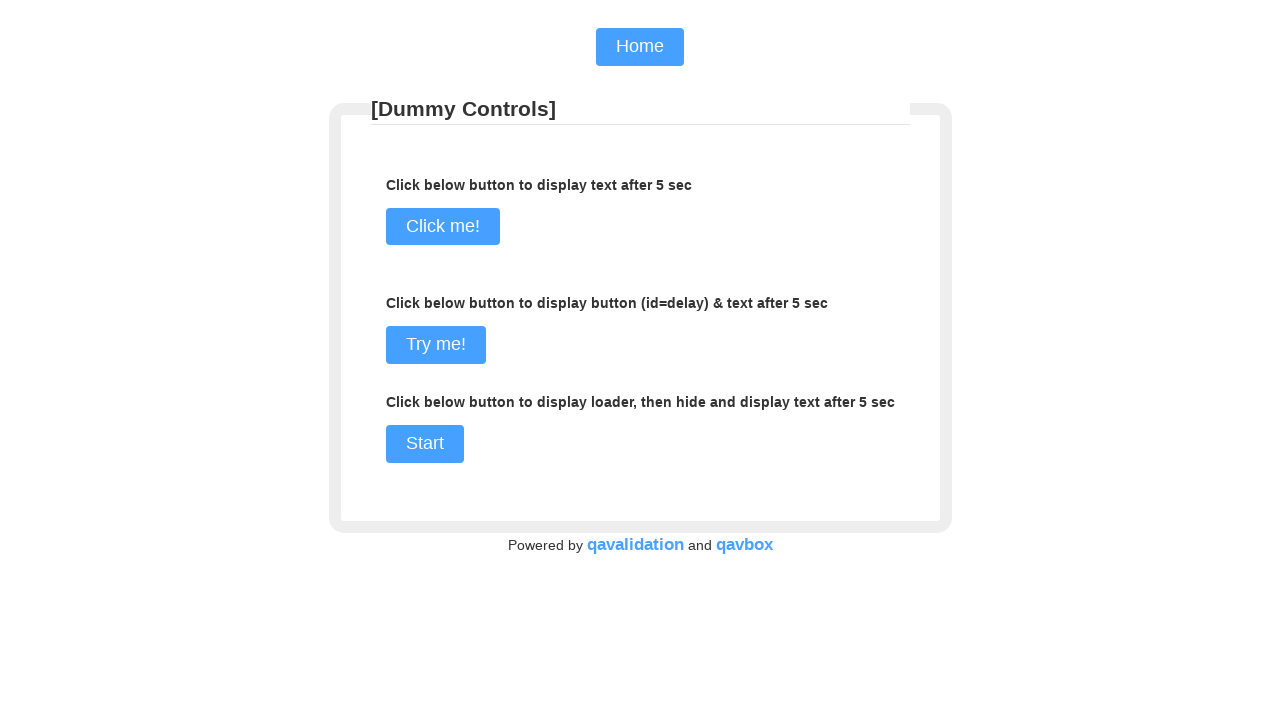

Clicked first button to trigger delayed text at (442, 227) on input[name='commit']
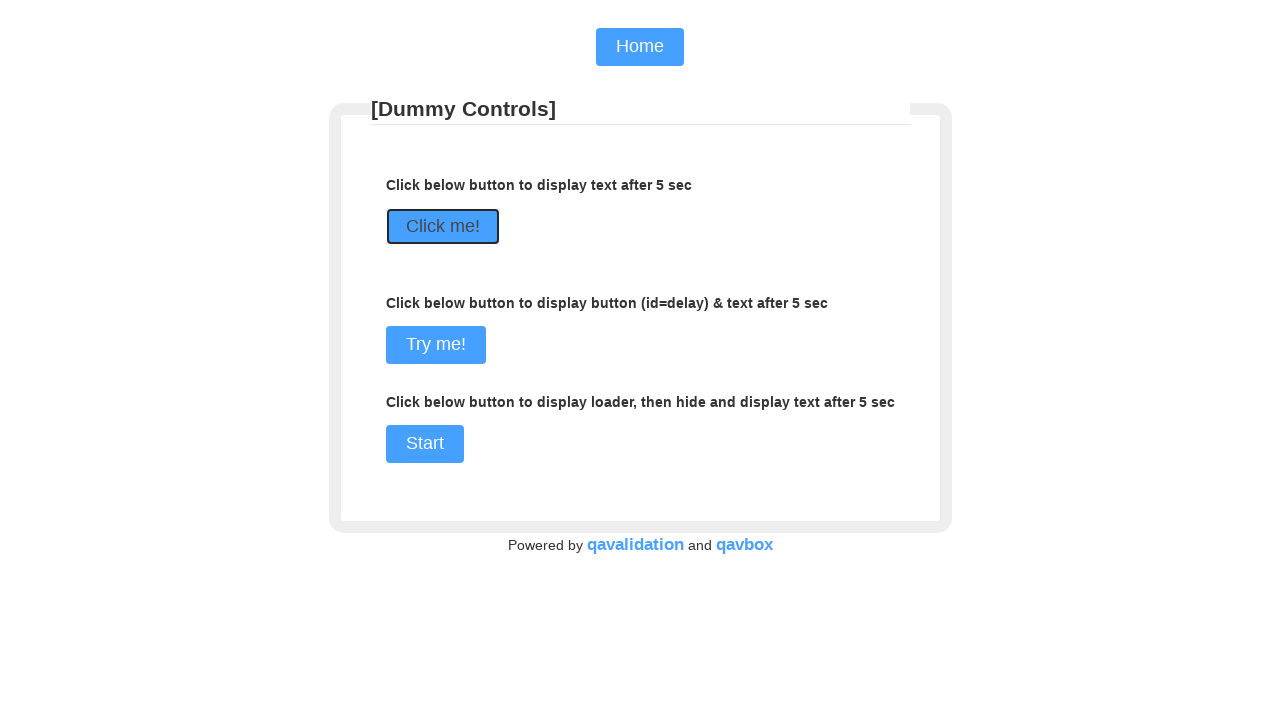

Late text element became visible
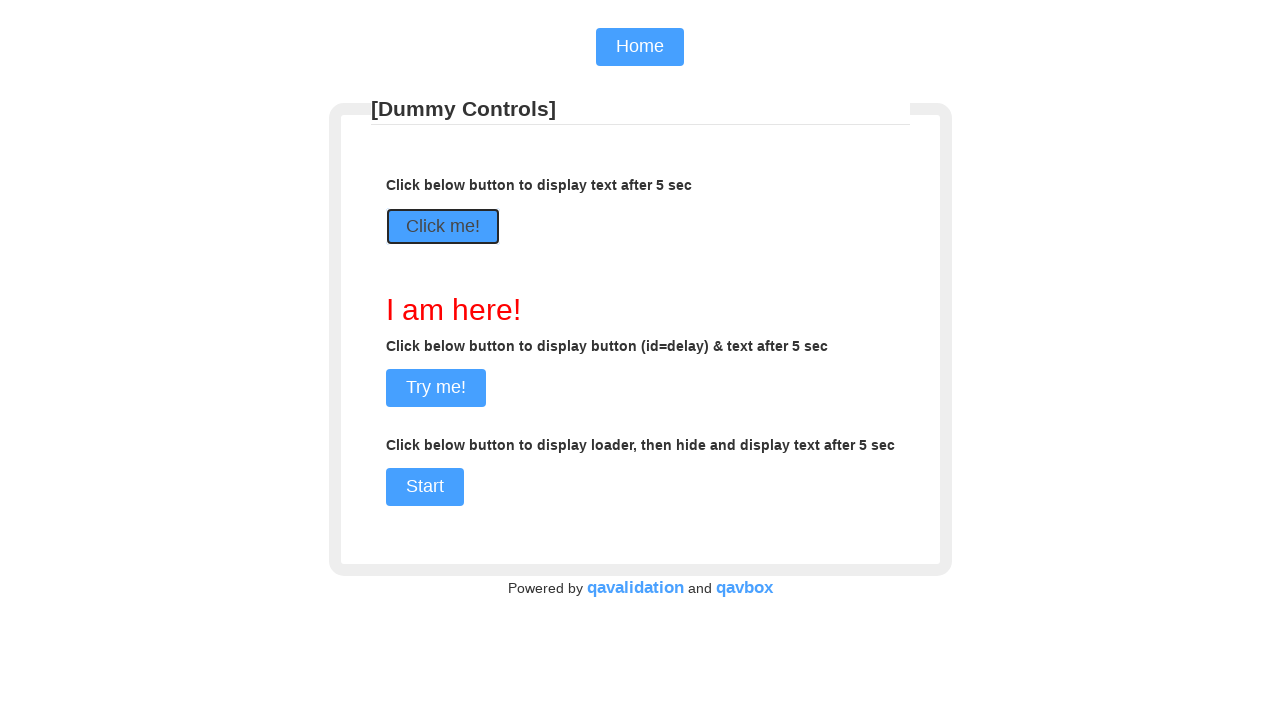

Text 'I am here!' appeared in the late text element
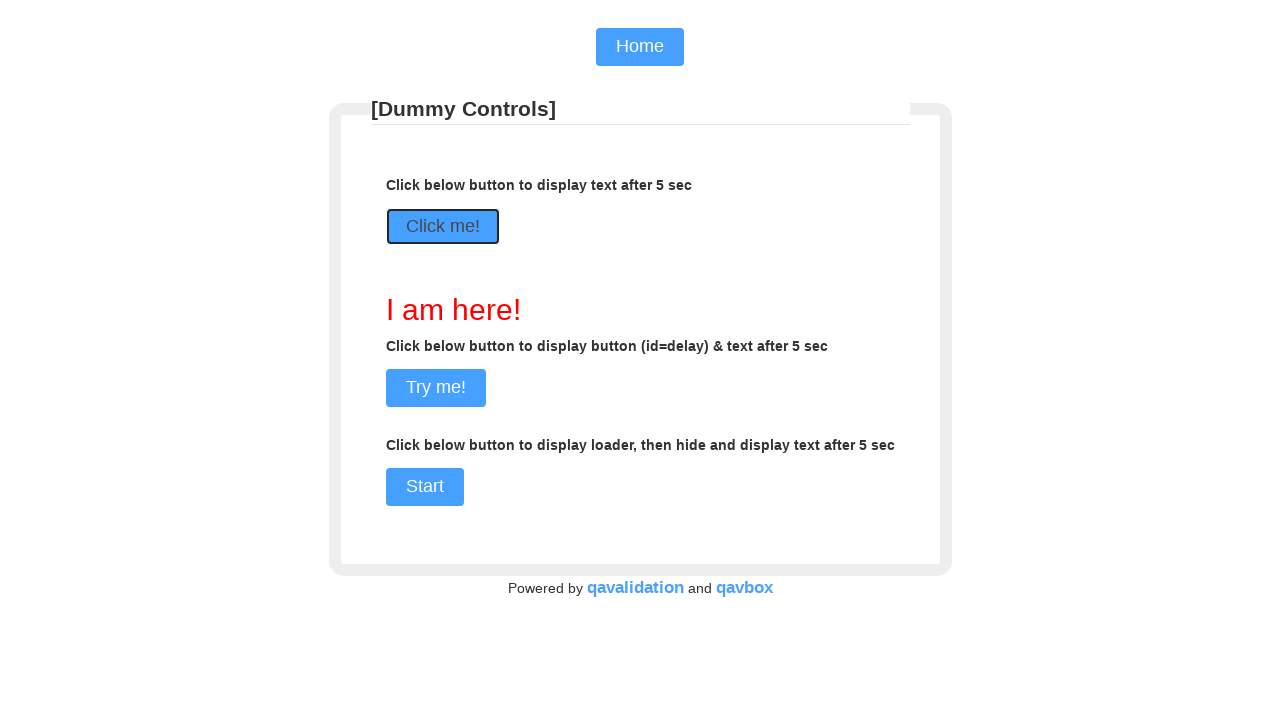

Clicked second button to trigger another delayed element at (436, 388) on input[name='commit1']
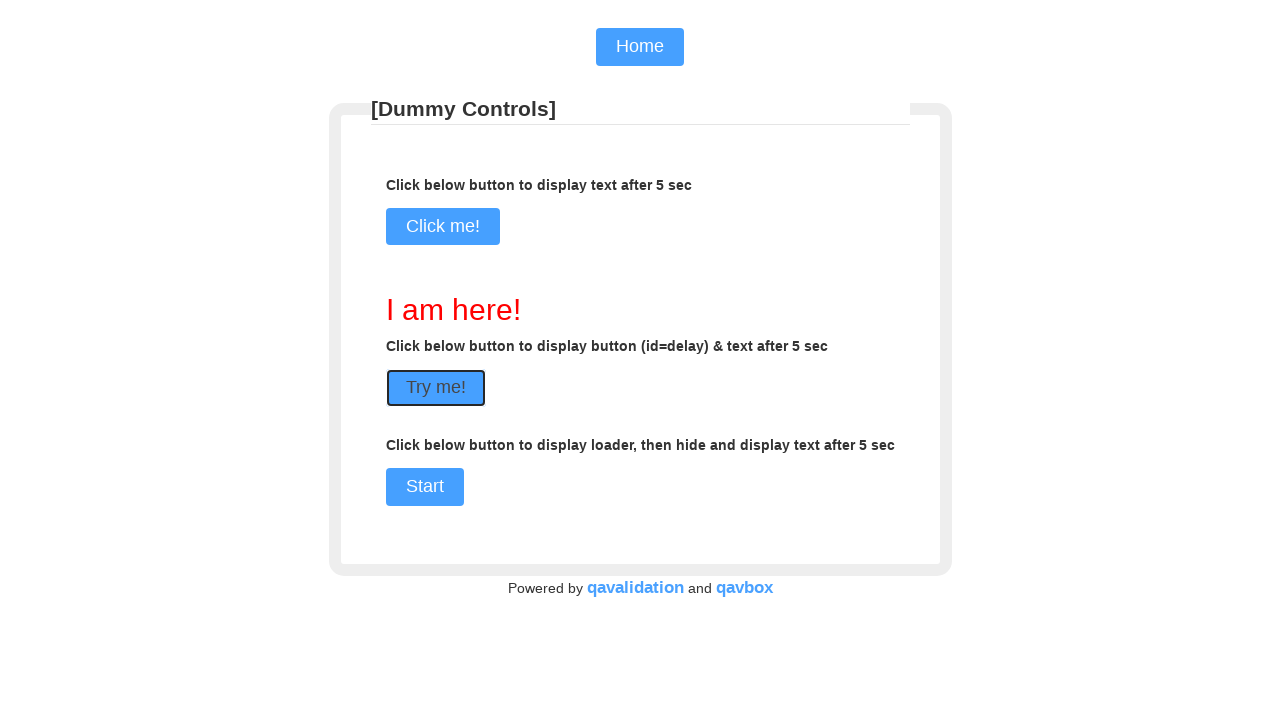

Delayed text element became visible
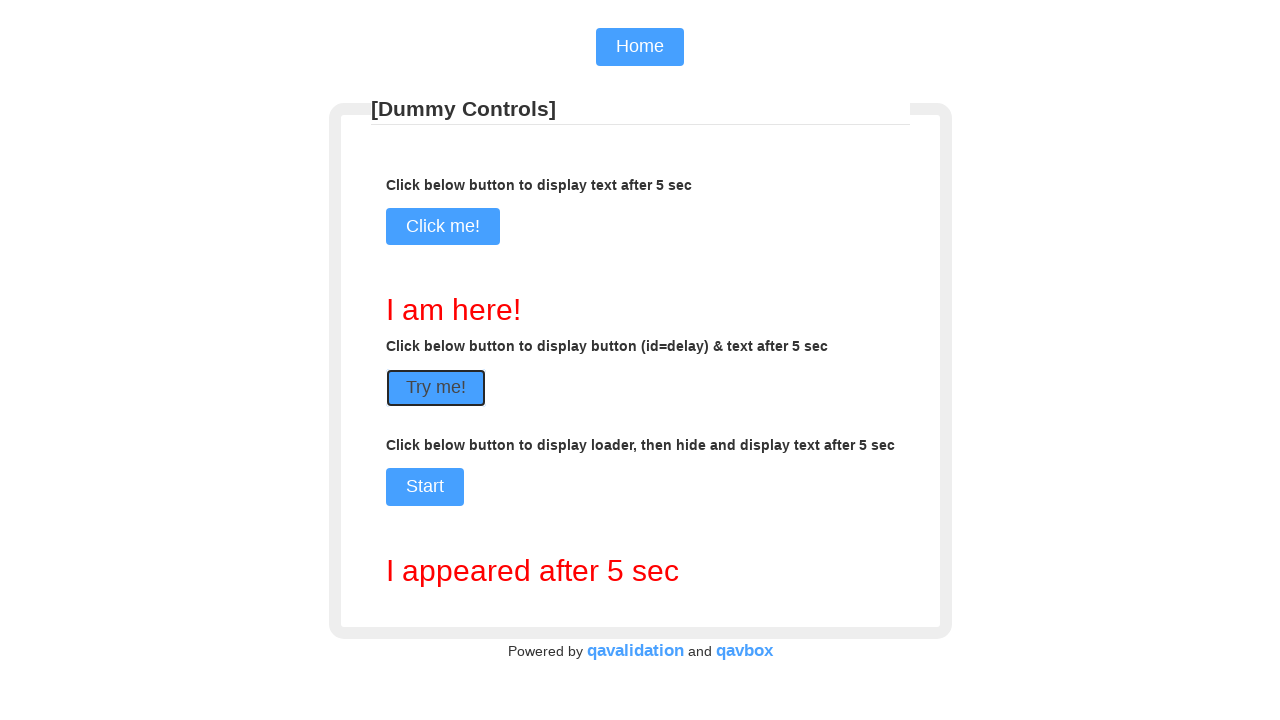

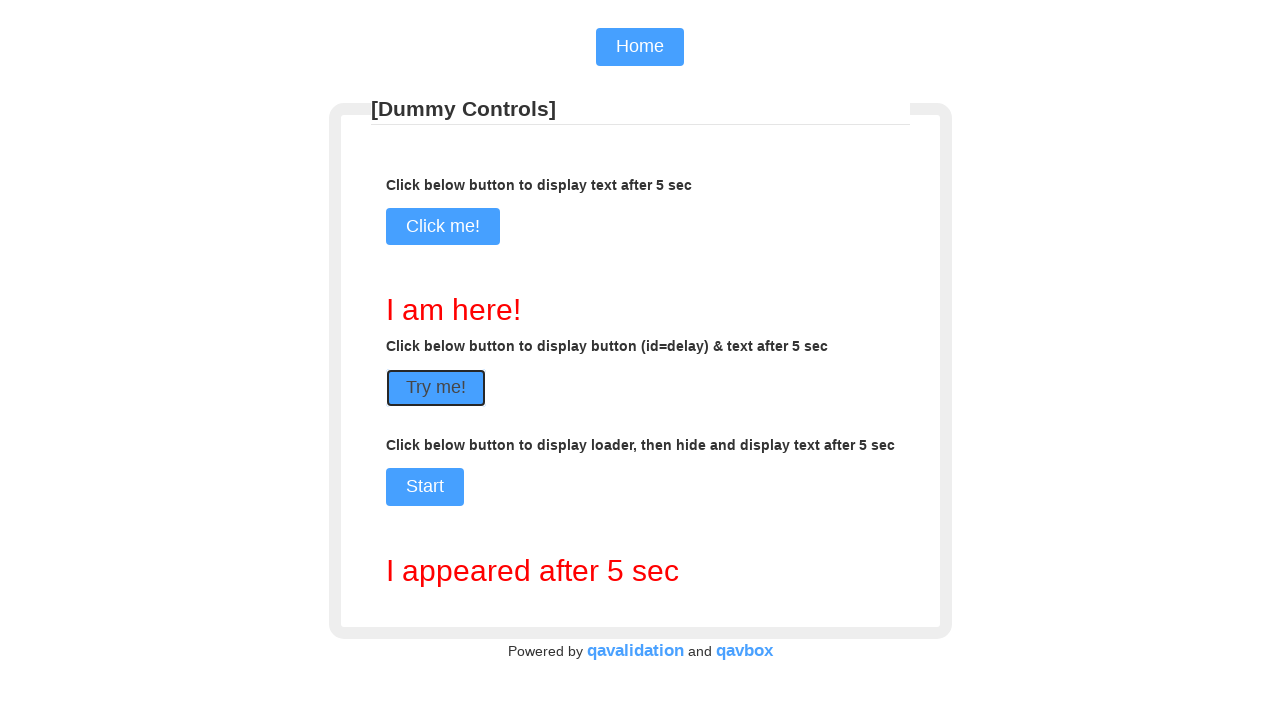